Navigates to an automation practice page and verifies a broken link by checking its HTTP response code

Starting URL: https://rahulshettyacademy.com/AutomationPractice/

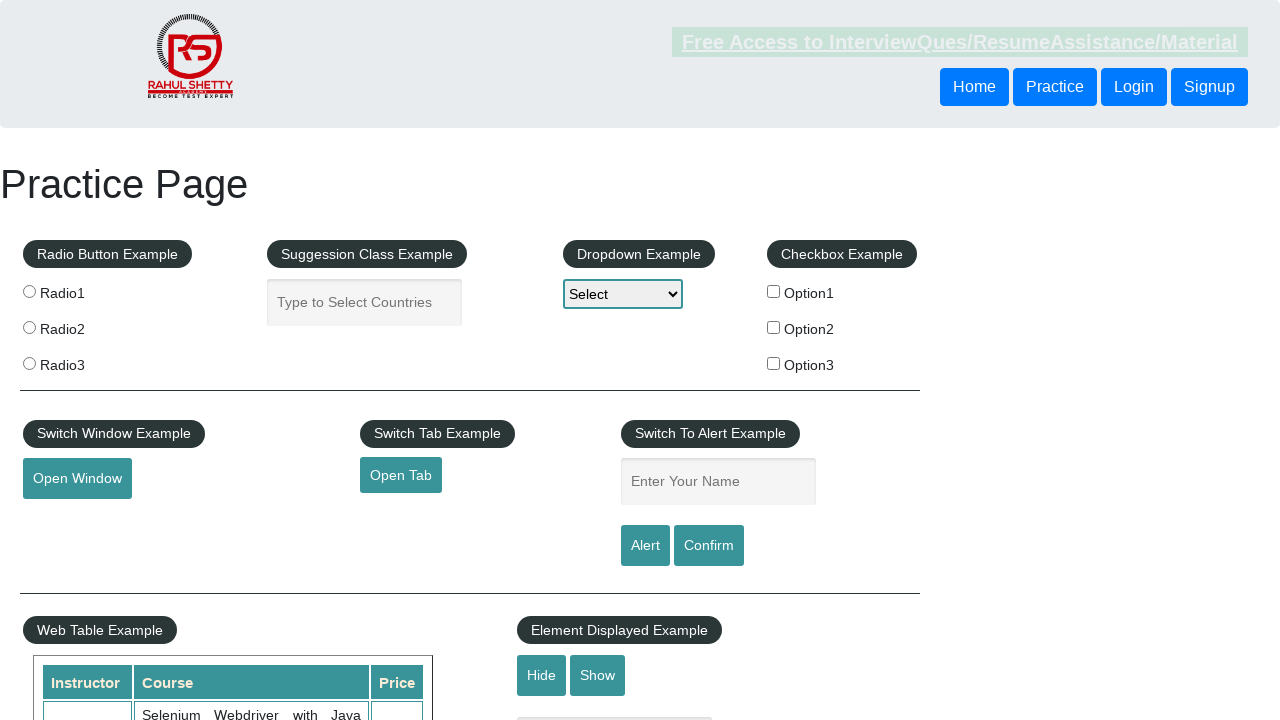

Navigated to automation practice page
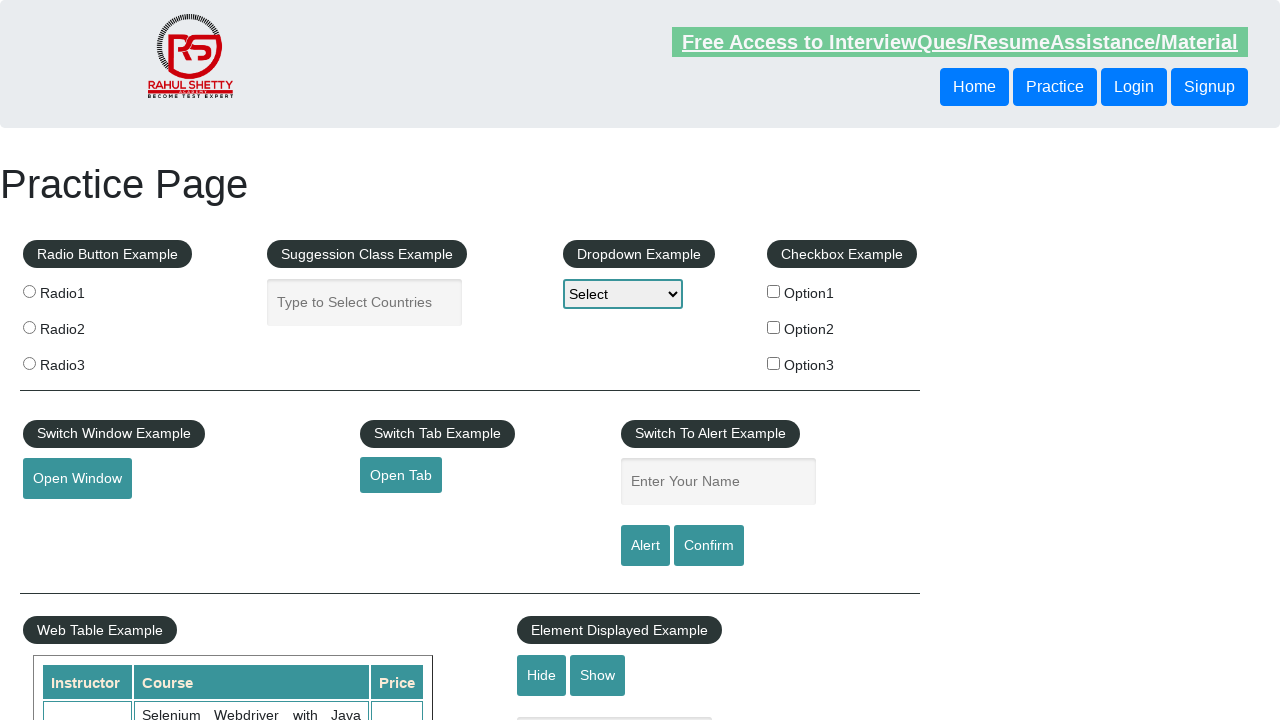

Retrieved broken link URL: https://rahulshettyacademy.com/brokenlink
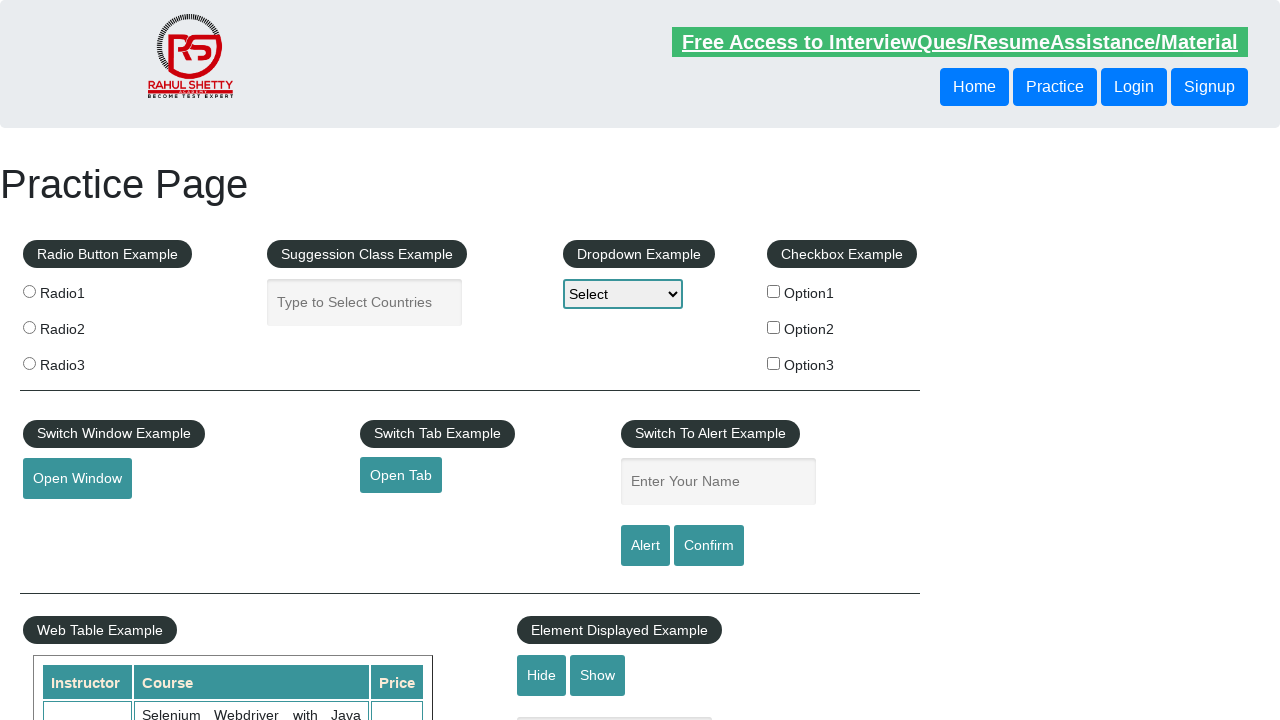

Verified broken link element exists on page
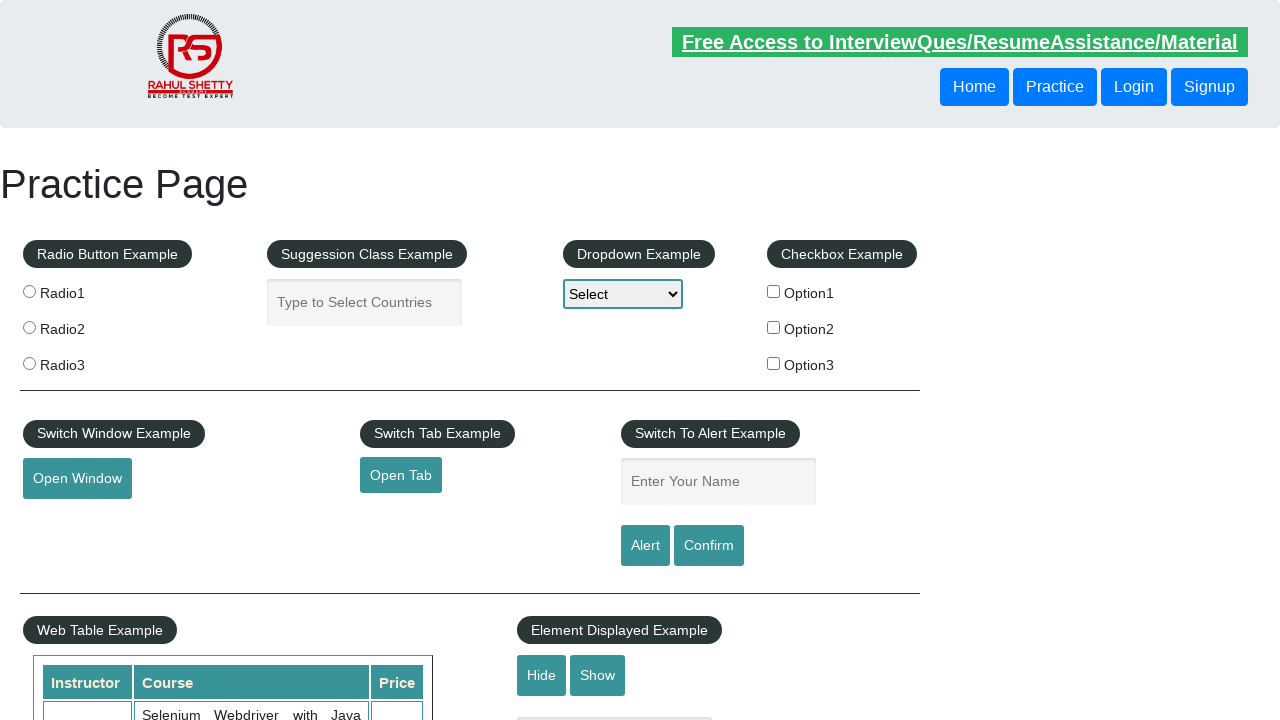

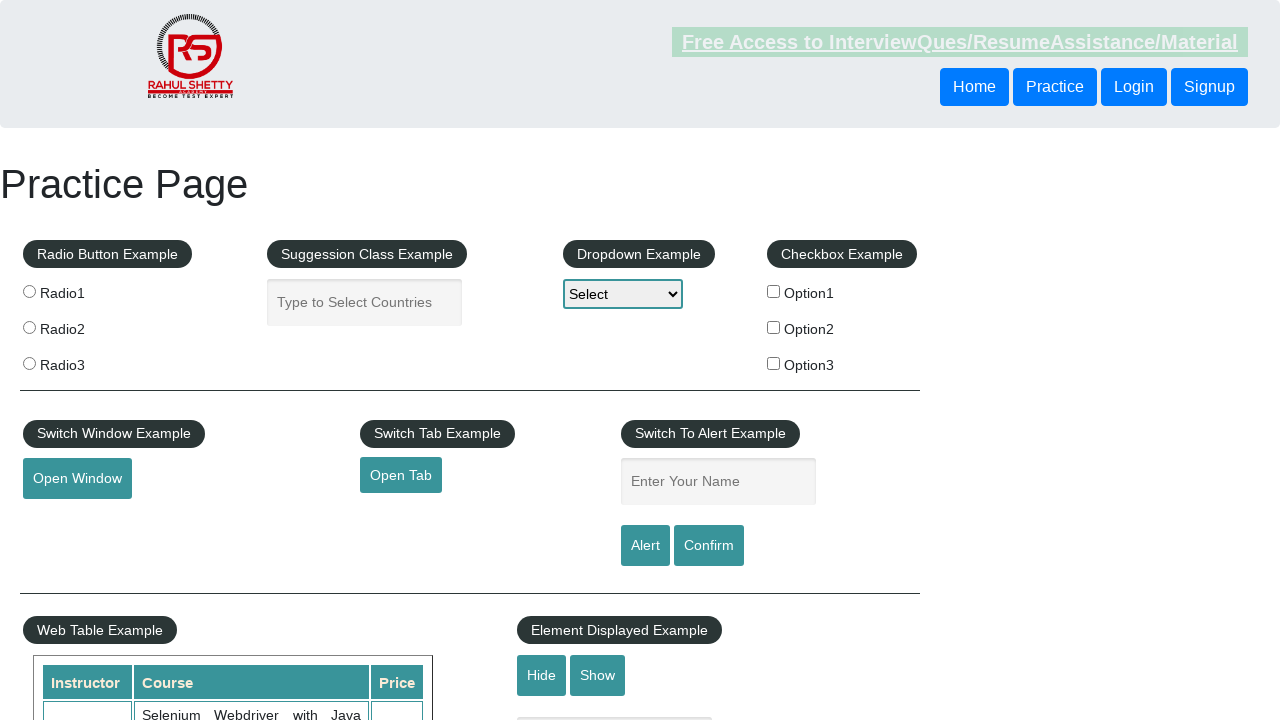